Tests the FAQ accordion functionality on Kia Korea's customer service page by clicking on FAQ question buttons to expand and reveal answers.

Starting URL: https://www.kia.com/kr/customer-service/center/faq

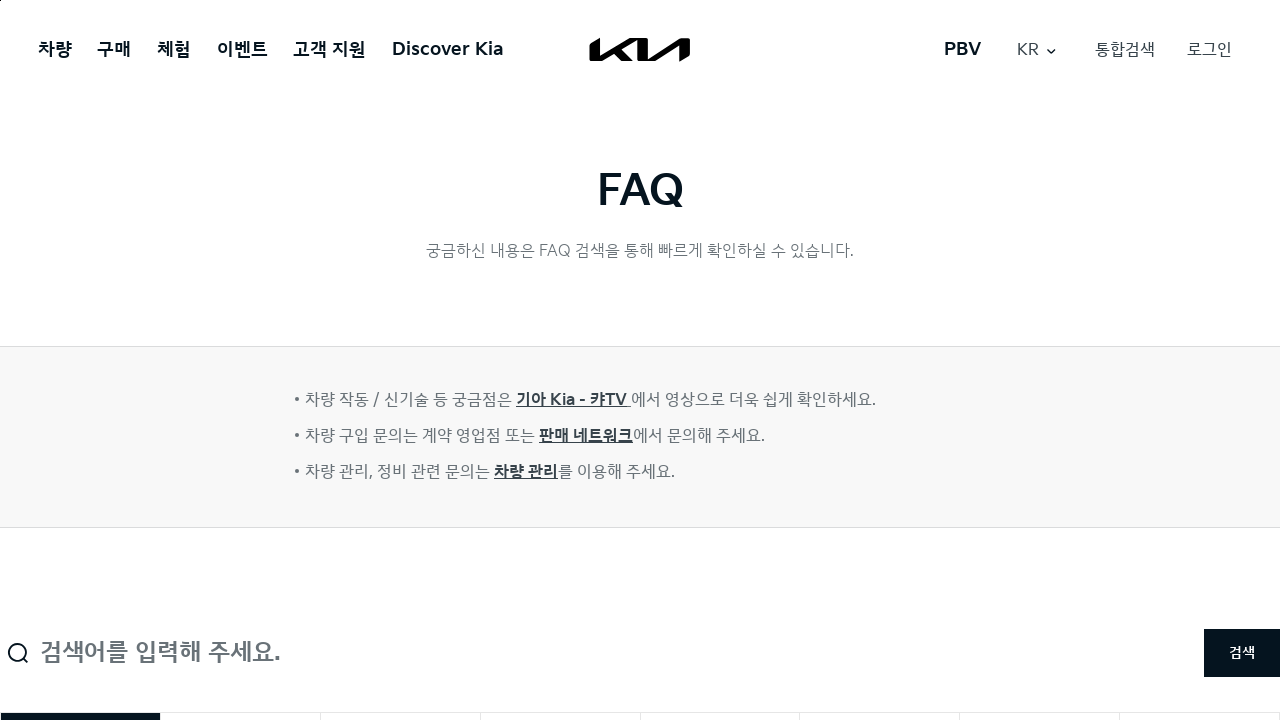

FAQ page loaded - accordion buttons are visible
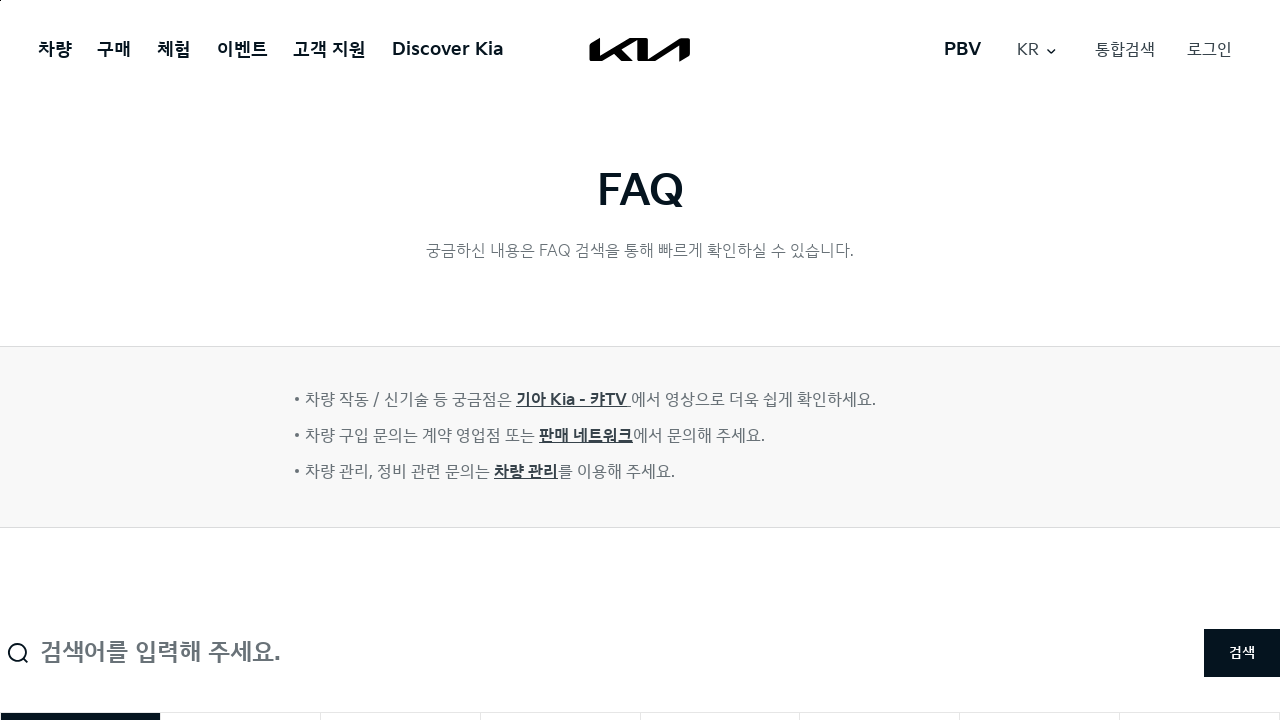

Located 10 FAQ question buttons
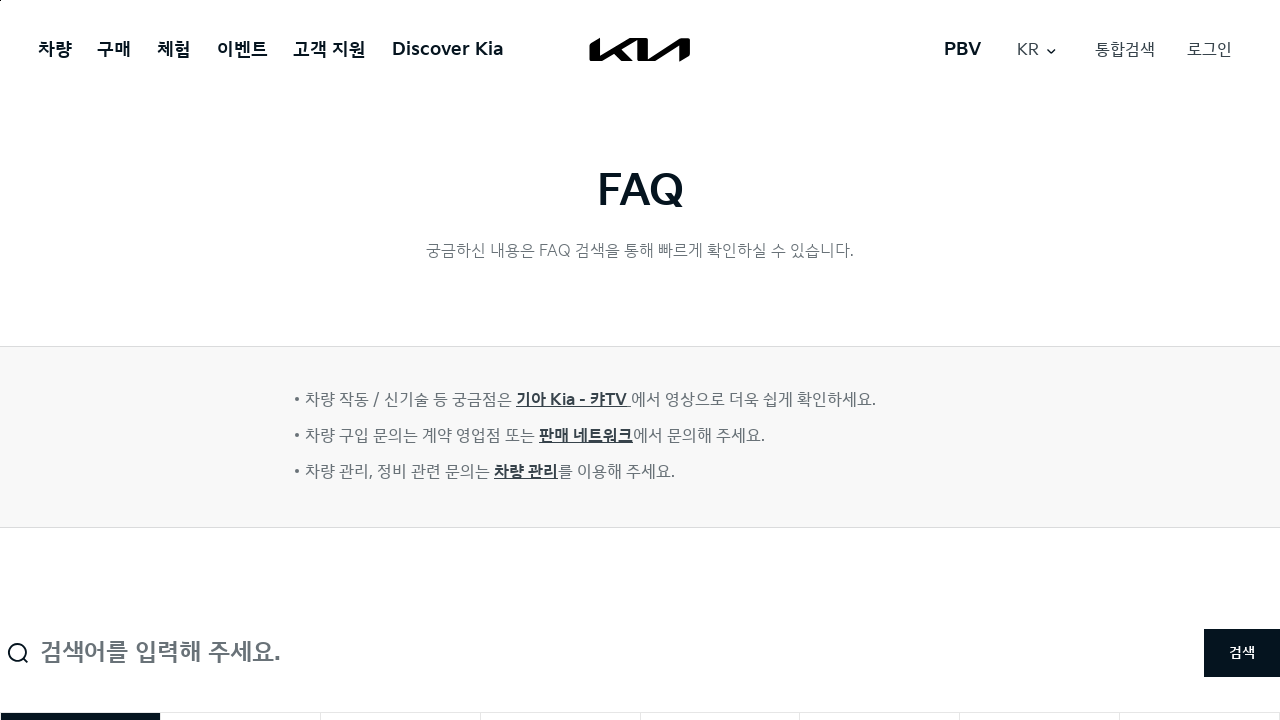

Clicked FAQ question 1 to expand accordion at (640, 361) on button[data-cmp-hook-accordion='button'] >> nth=0
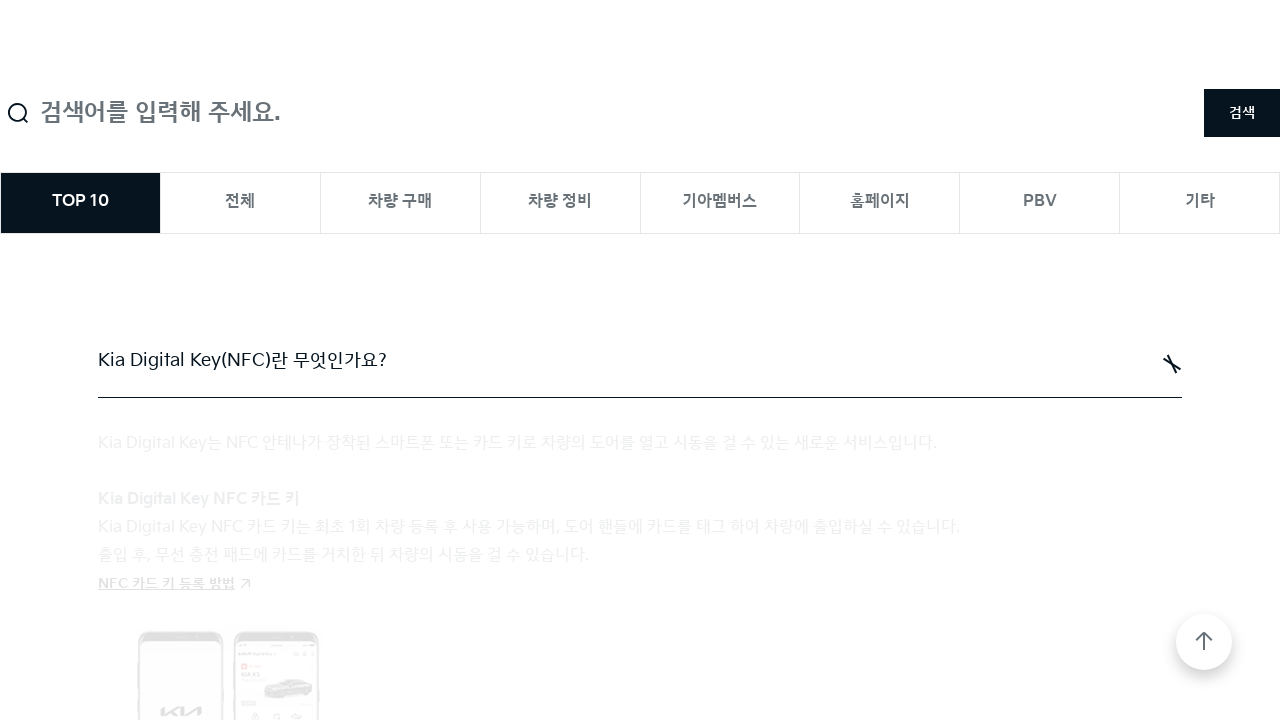

Answer panel for question 1 is now visible
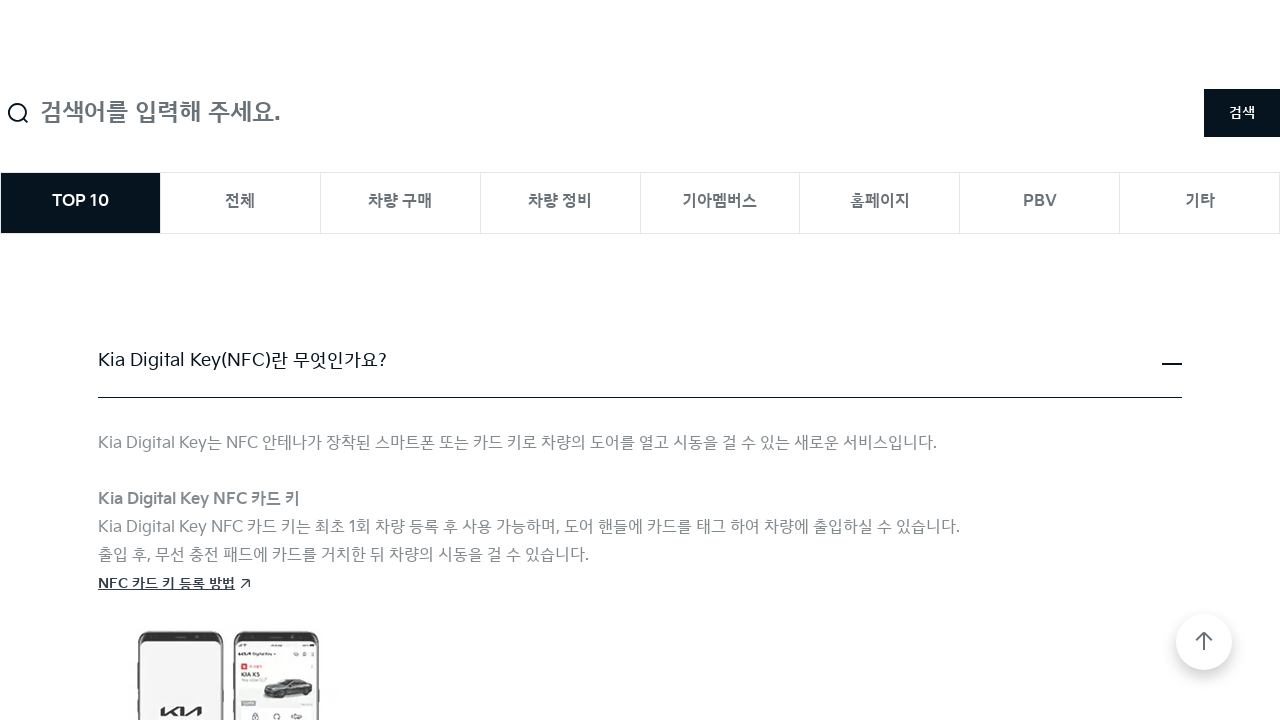

Waited 500ms before processing next FAQ item
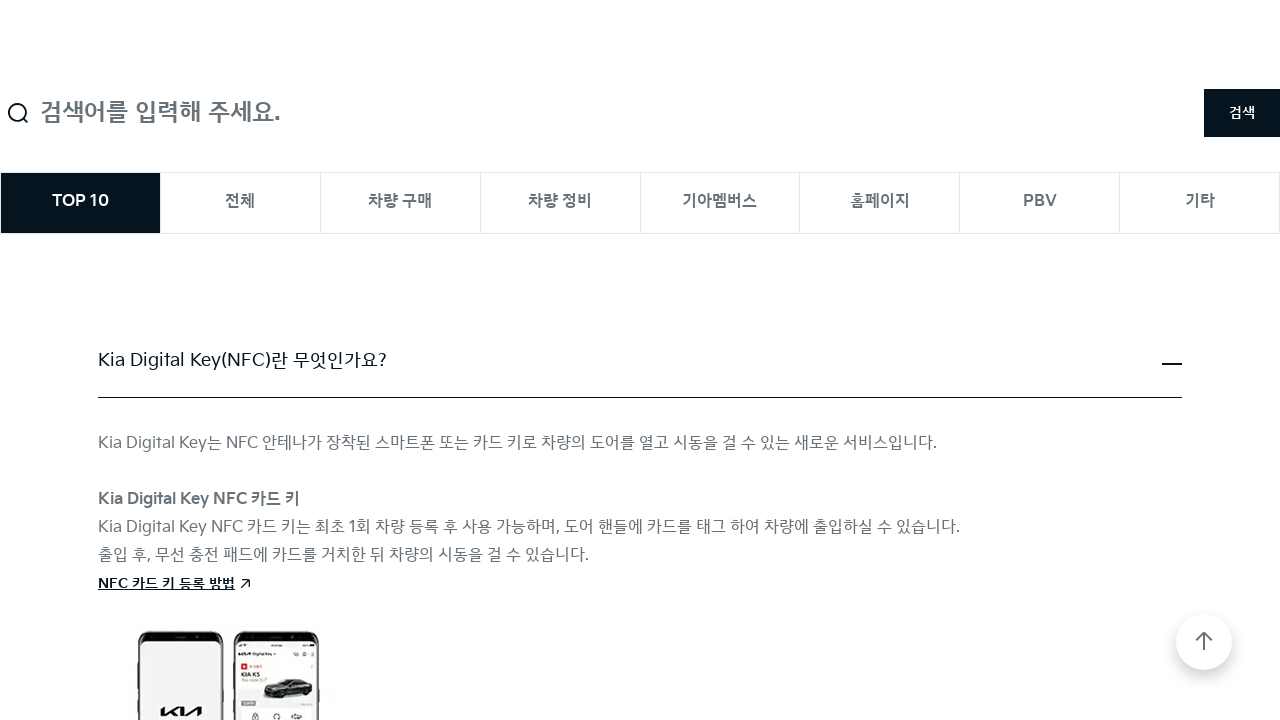

Clicked FAQ question 2 to expand accordion at (640, 360) on button[data-cmp-hook-accordion='button'] >> nth=1
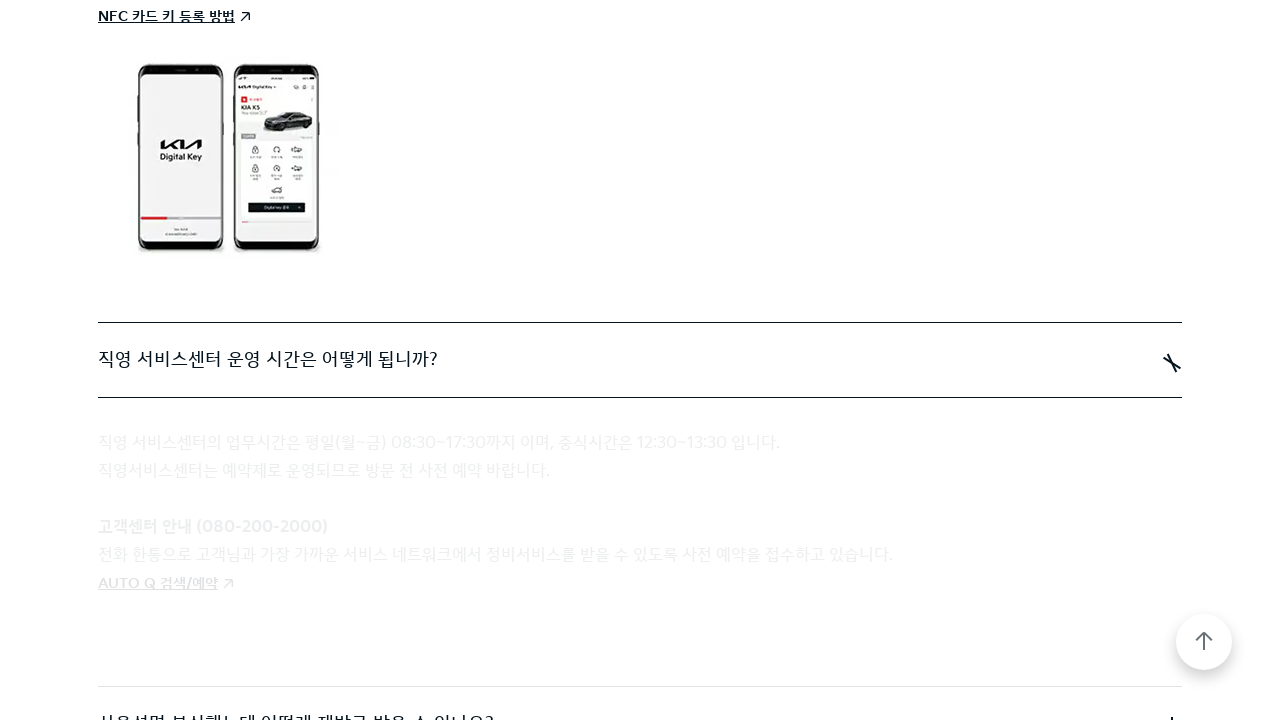

Answer panel for question 2 is now visible
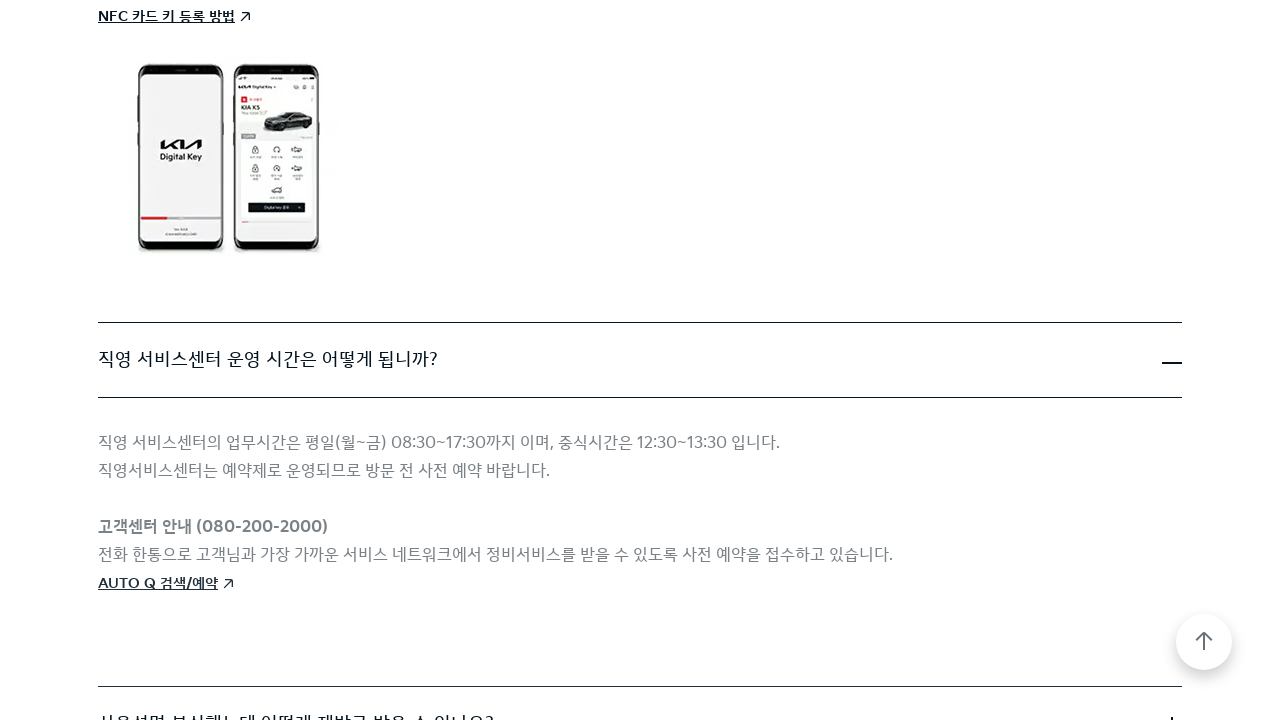

Waited 500ms before processing next FAQ item
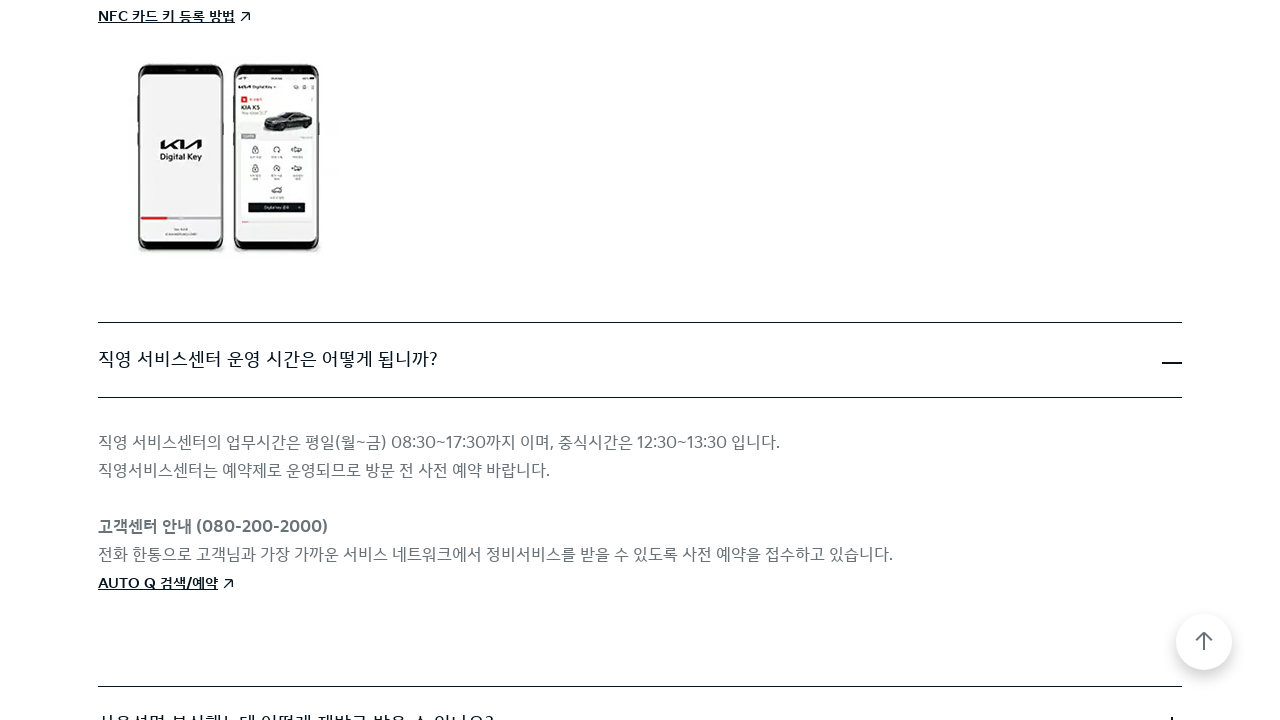

Clicked FAQ question 3 to expand accordion at (640, 708) on button[data-cmp-hook-accordion='button'] >> nth=2
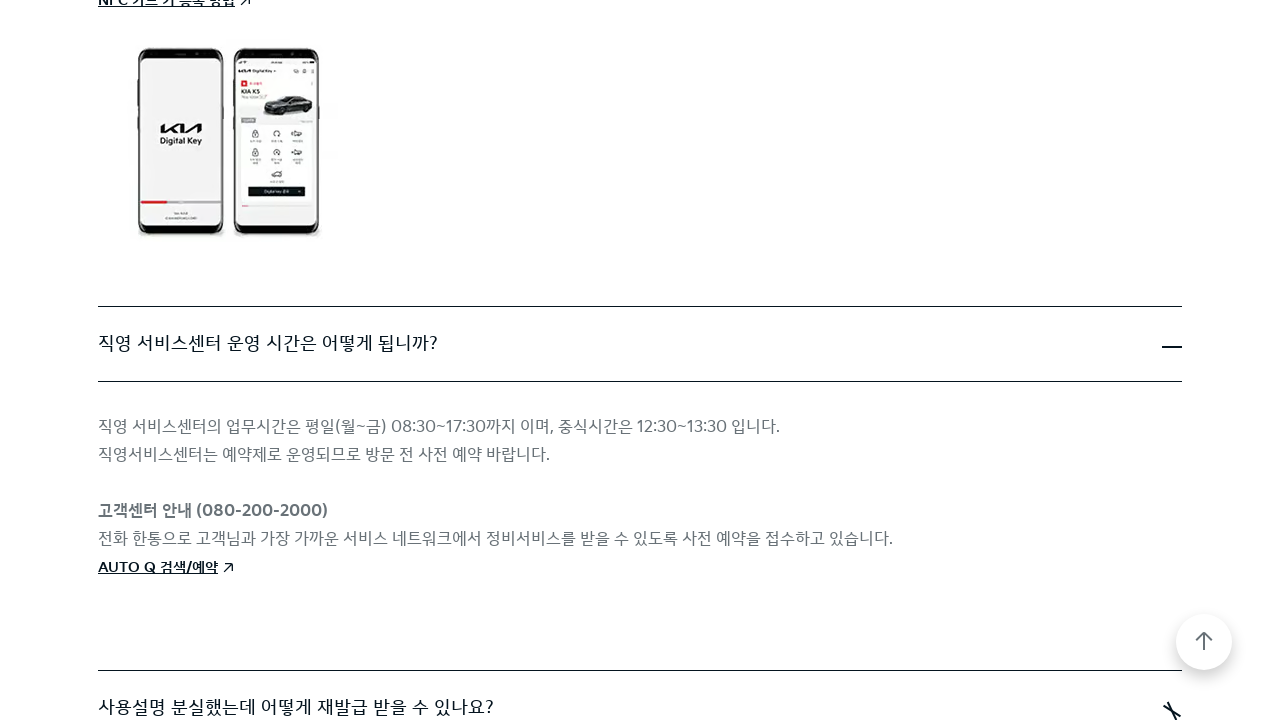

Answer panel for question 3 is now visible
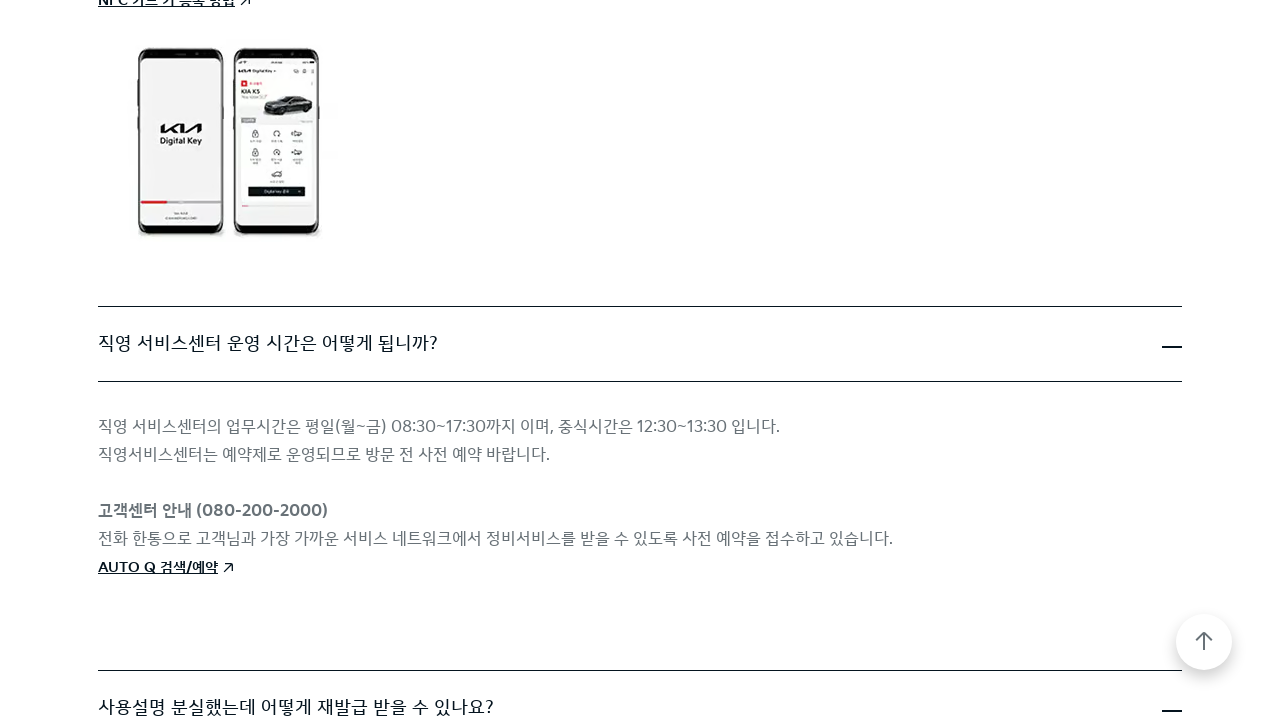

Waited 500ms before processing next FAQ item
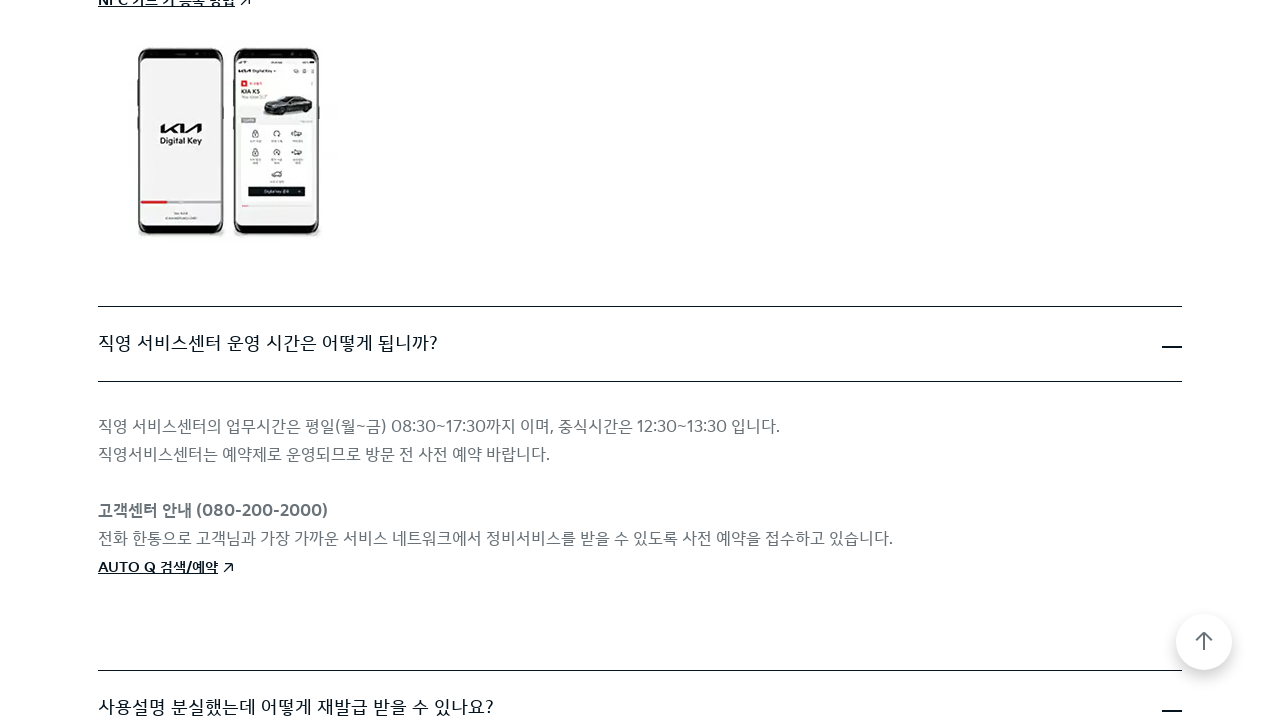

Clicked FAQ question 4 to expand accordion at (640, 361) on button[data-cmp-hook-accordion='button'] >> nth=3
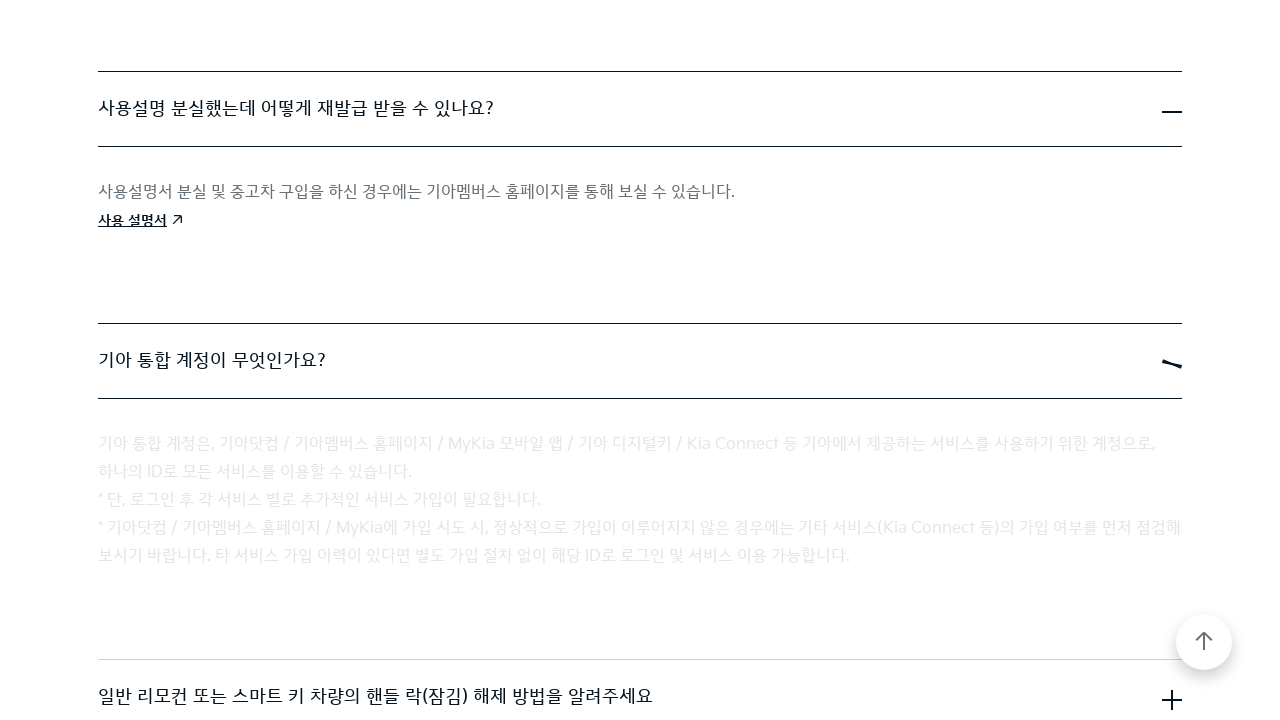

Answer panel for question 4 is now visible
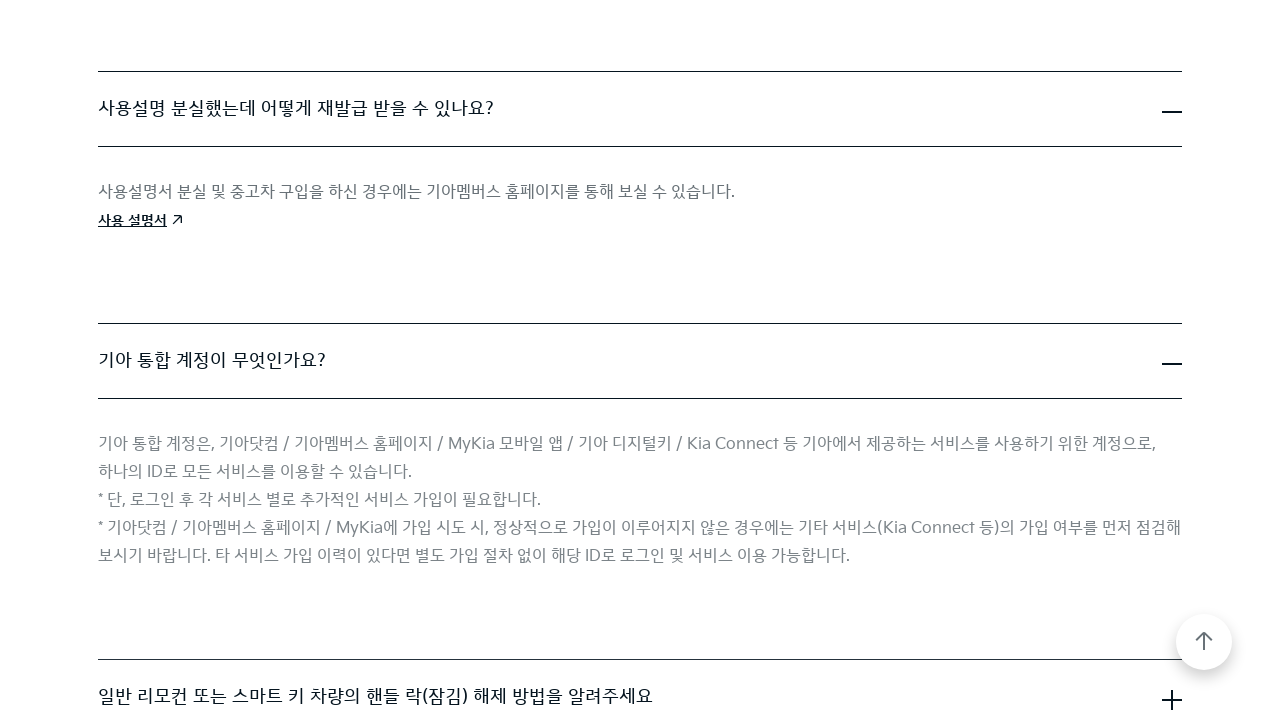

Waited 500ms before processing next FAQ item
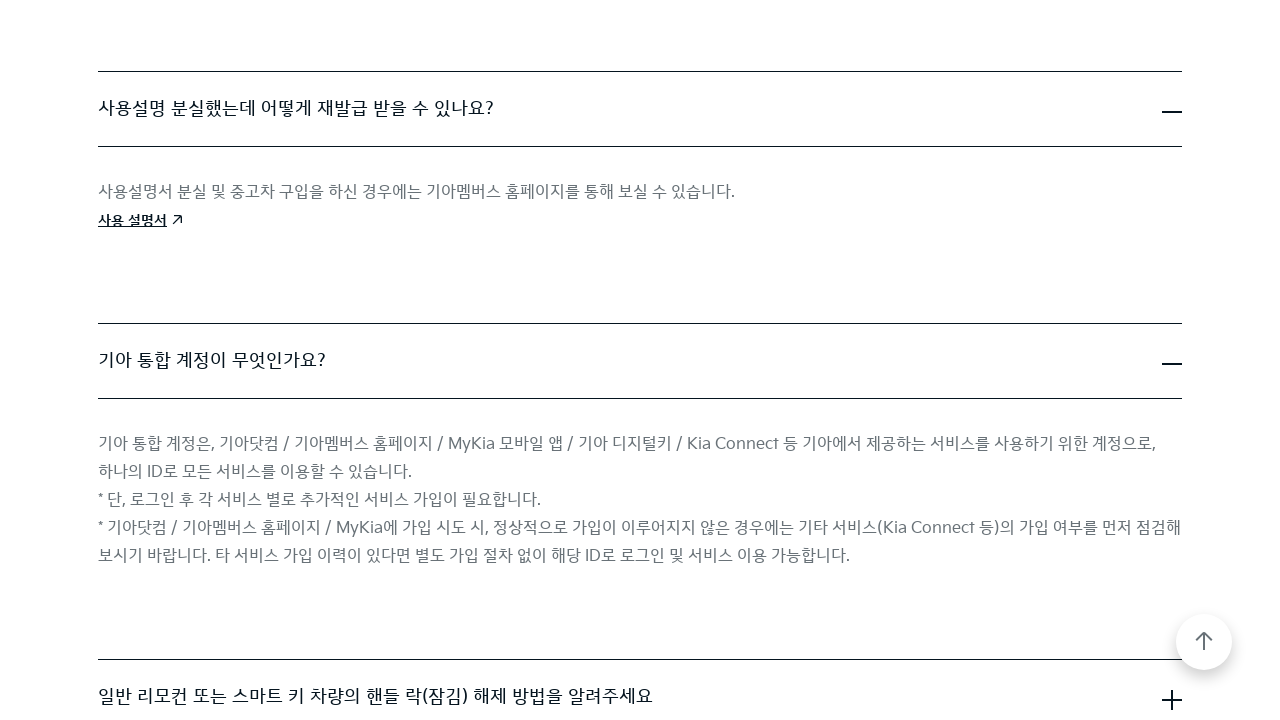

Clicked FAQ question 5 to expand accordion at (640, 697) on button[data-cmp-hook-accordion='button'] >> nth=4
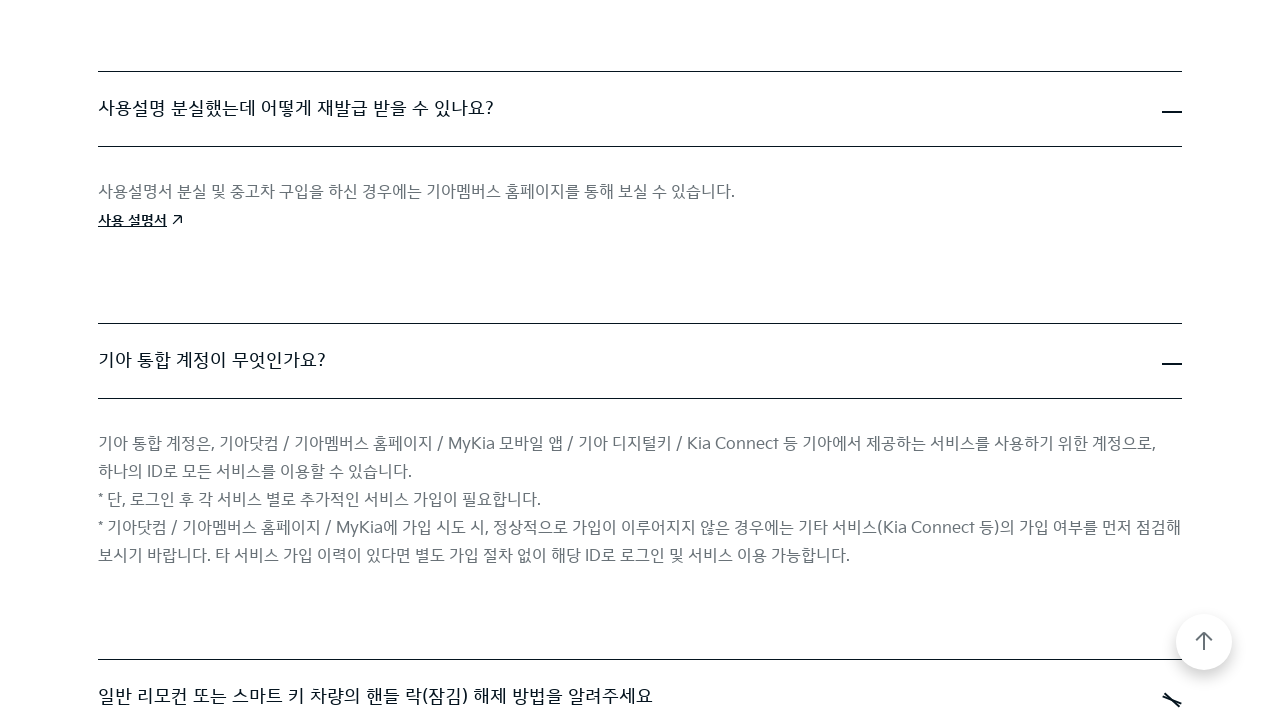

Answer panel for question 5 is now visible
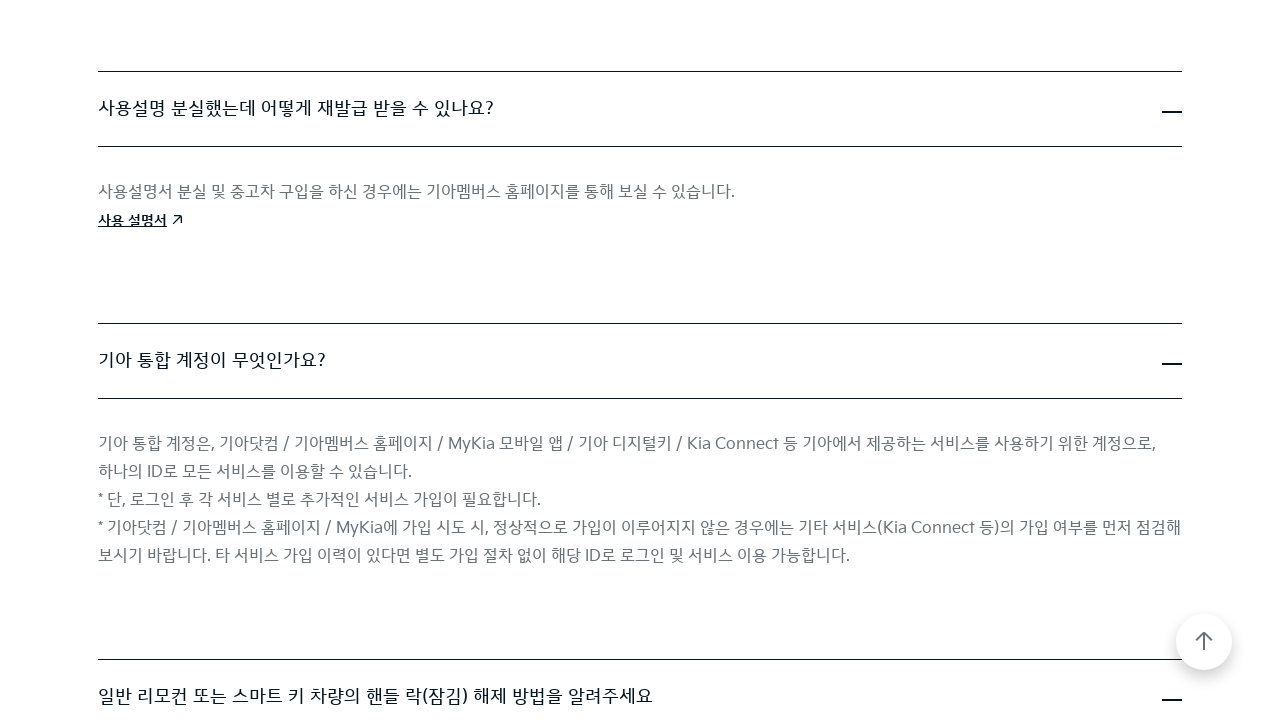

Waited 500ms before processing next FAQ item
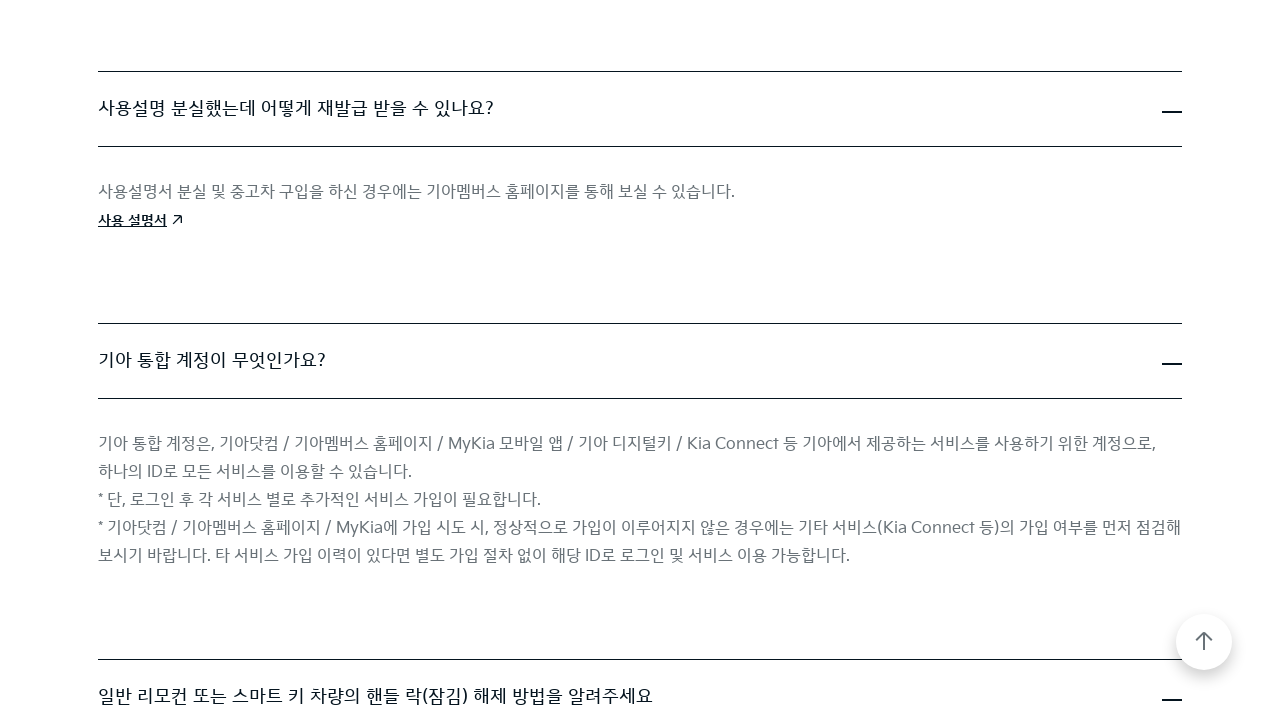

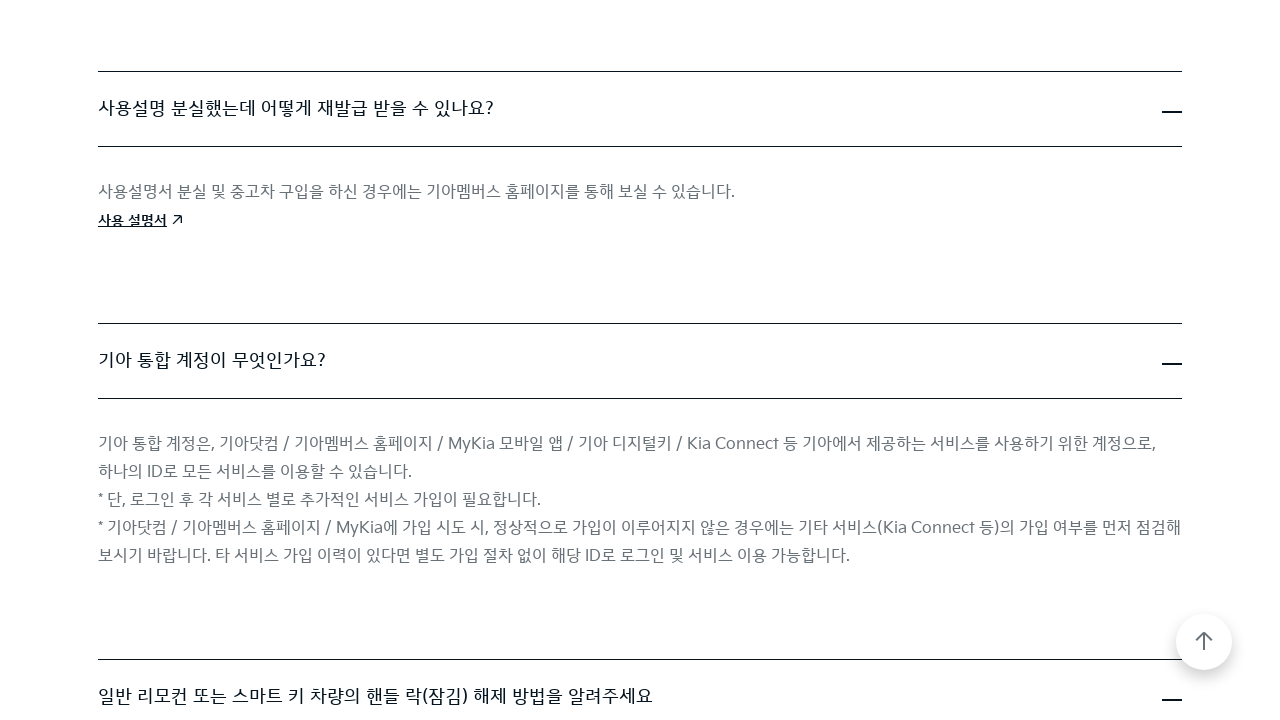